Tests the dummy ticket booking form by clicking on a product, filling in traveler details (first name, last name), and selecting a date of birth from a date picker.

Starting URL: https://www.dummyticket.com/dummy-ticket-for-visa-application/

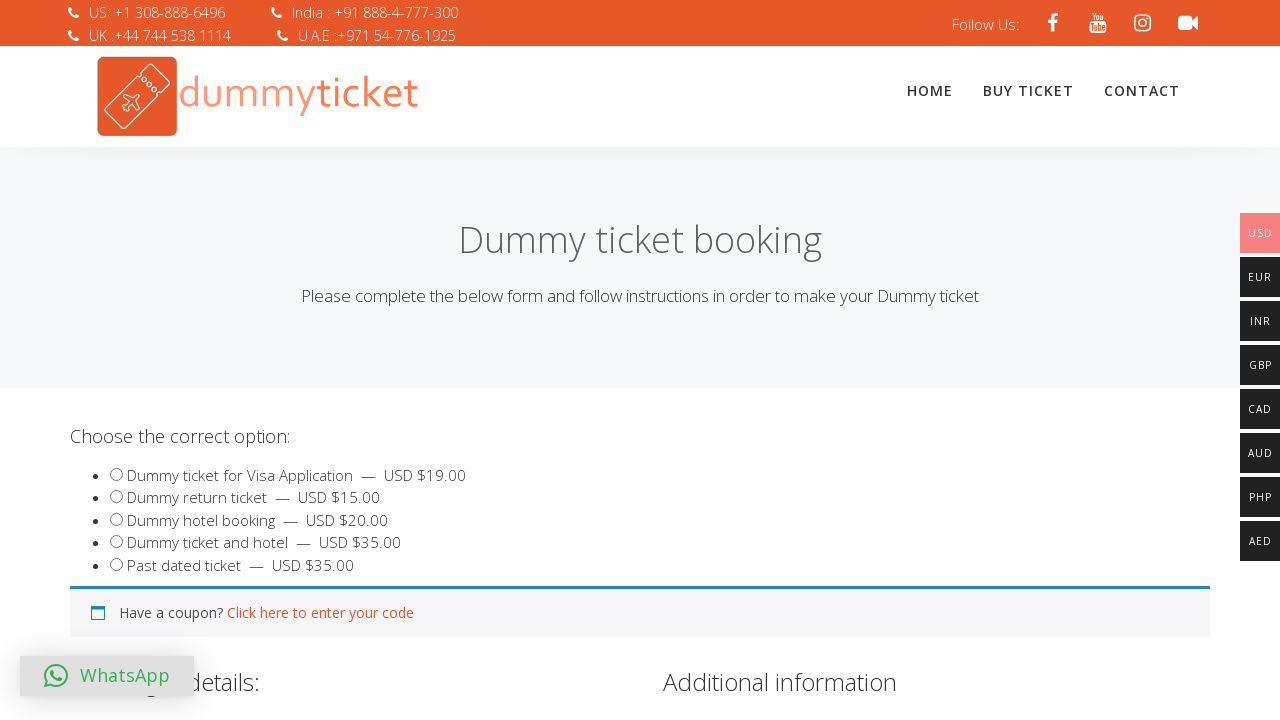

Clicked on product option (product_3186) at (116, 542) on #product_3186
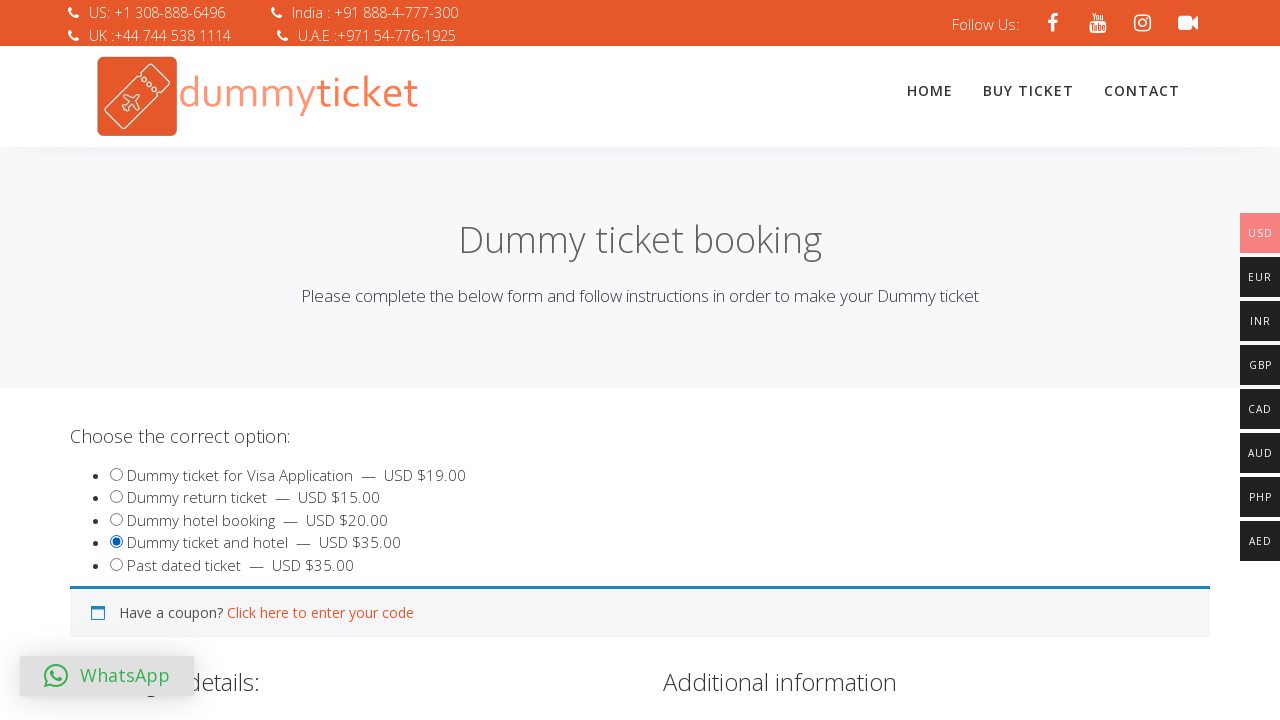

Filled traveler first name with 'Jai' on #travname
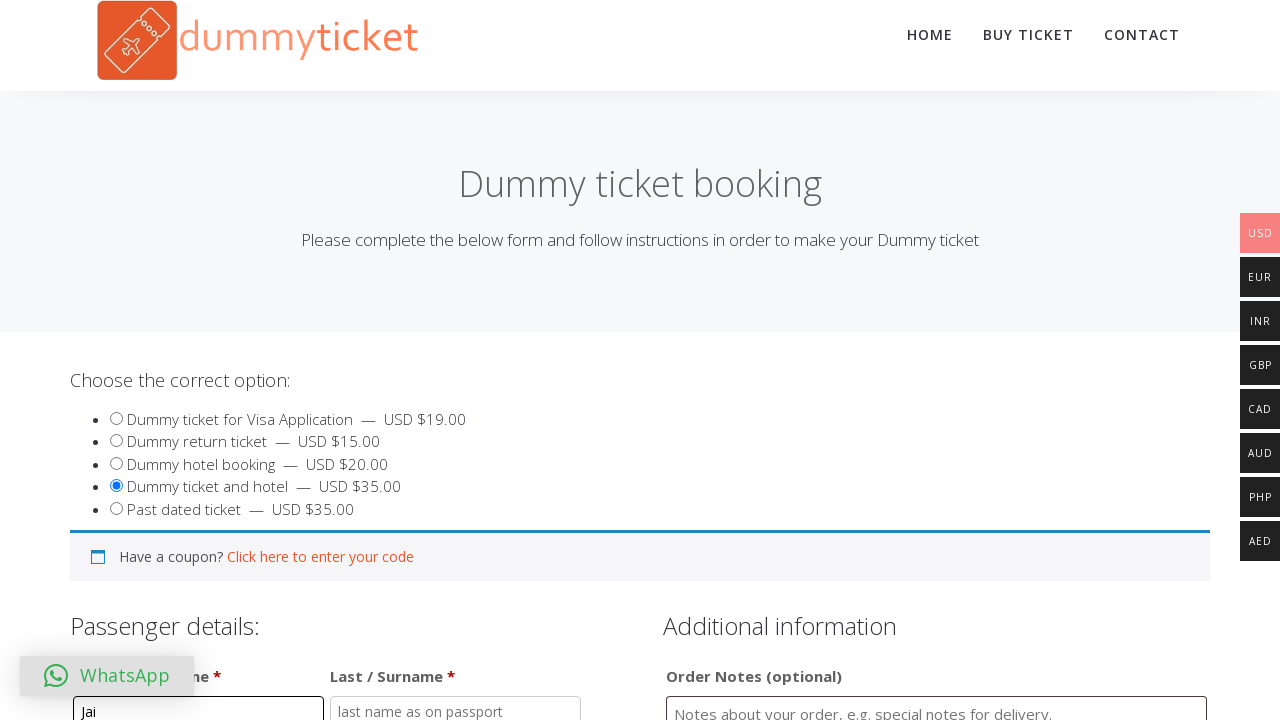

Filled traveler last name with 'Gandam' on #travlastname
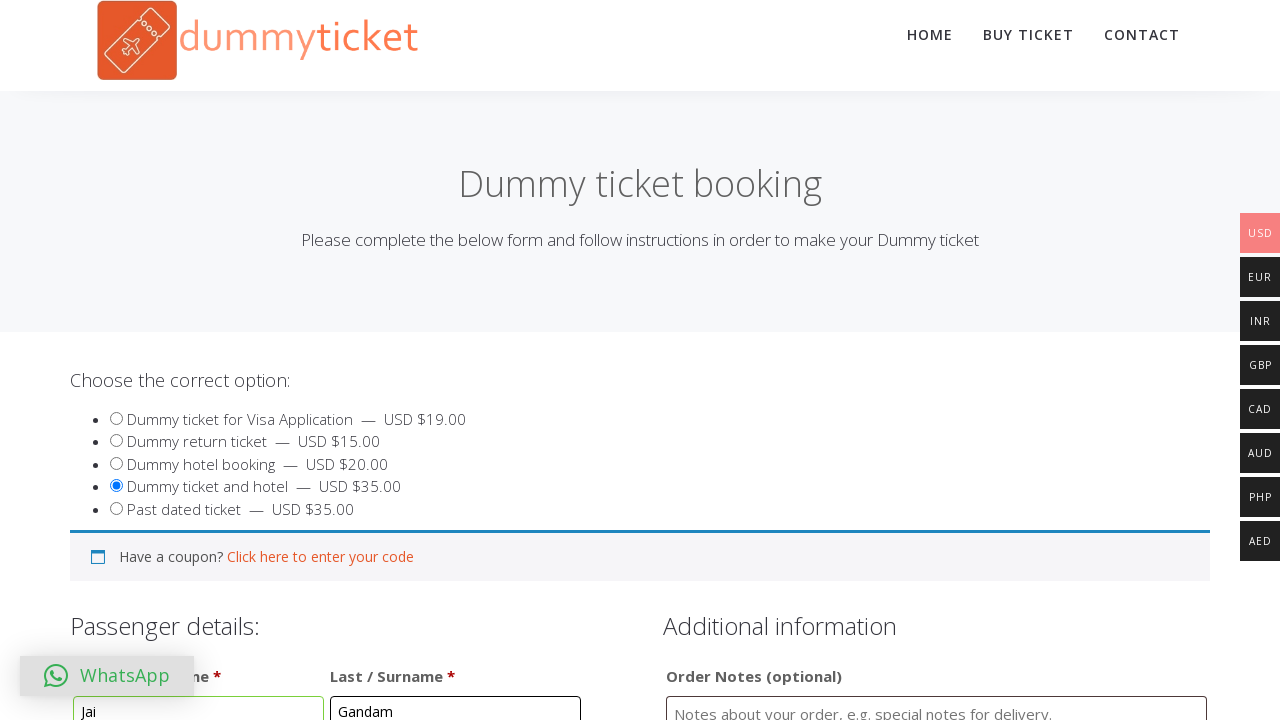

Clicked on date of birth field to open date picker at (344, 360) on #dob
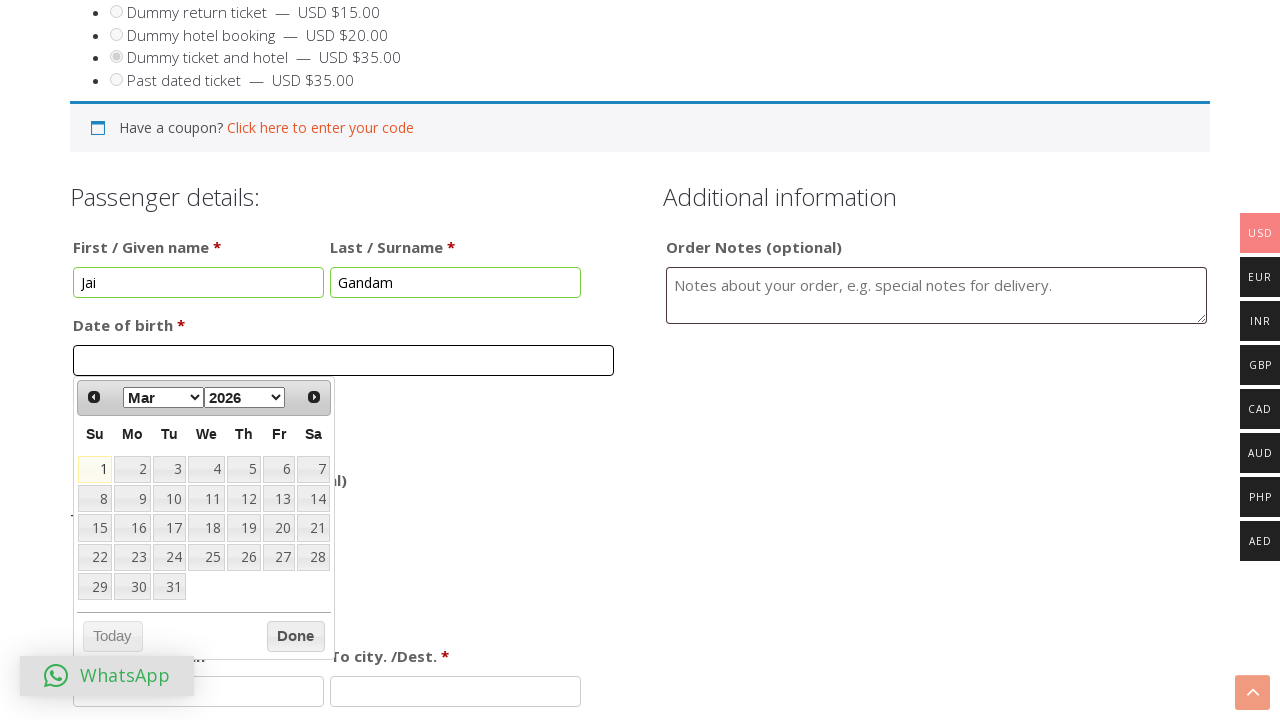

Date picker appeared
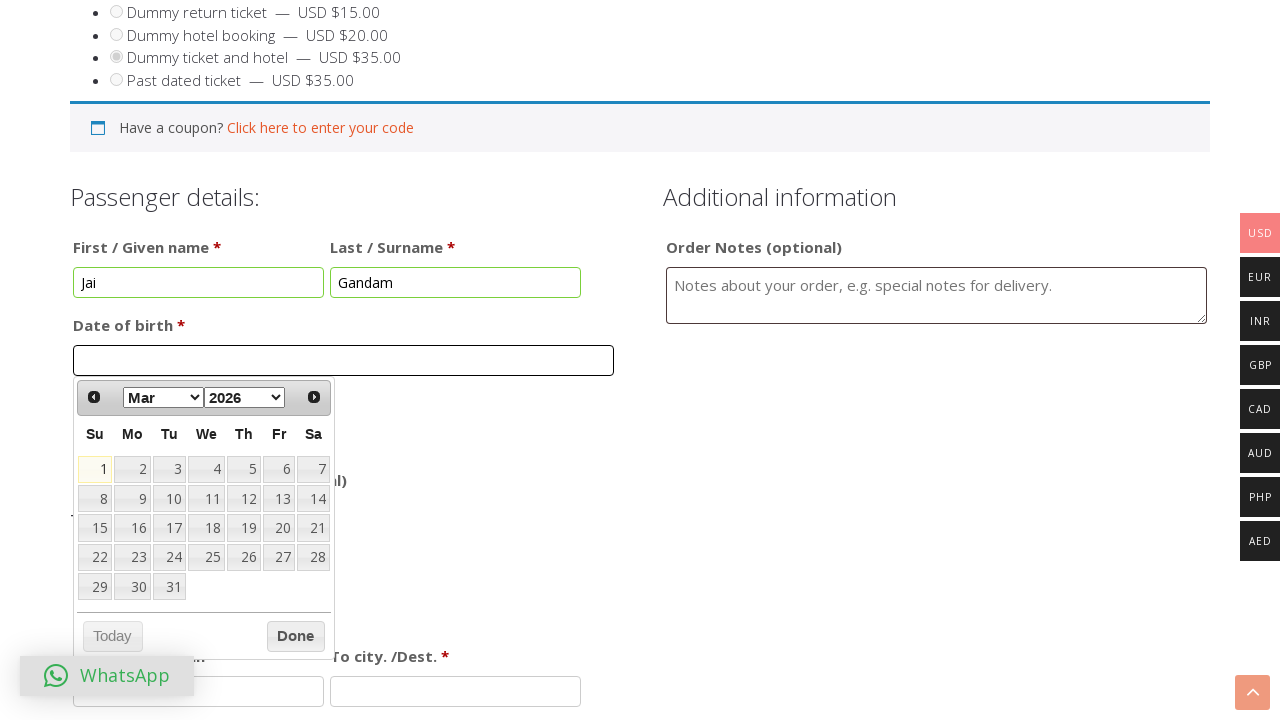

Selected October from month dropdown on #ui-datepicker-div select.ui-datepicker-month
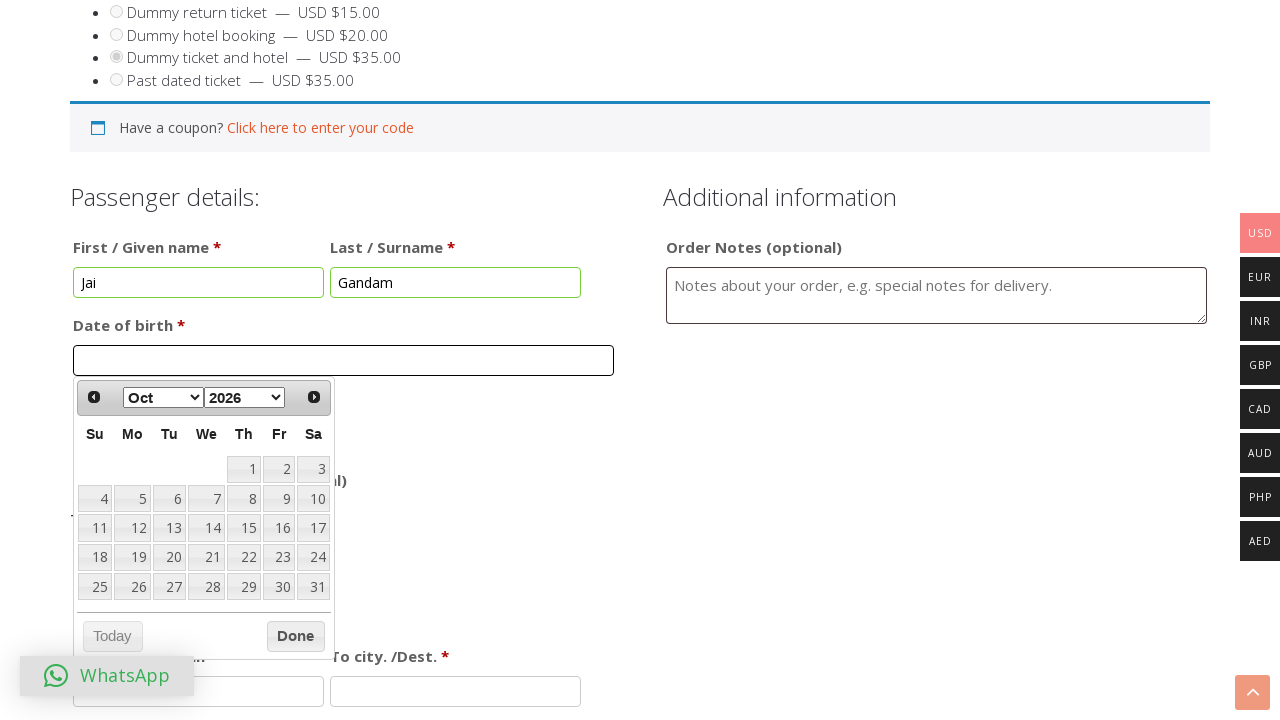

Selected 2022 from year dropdown on #ui-datepicker-div select.ui-datepicker-year
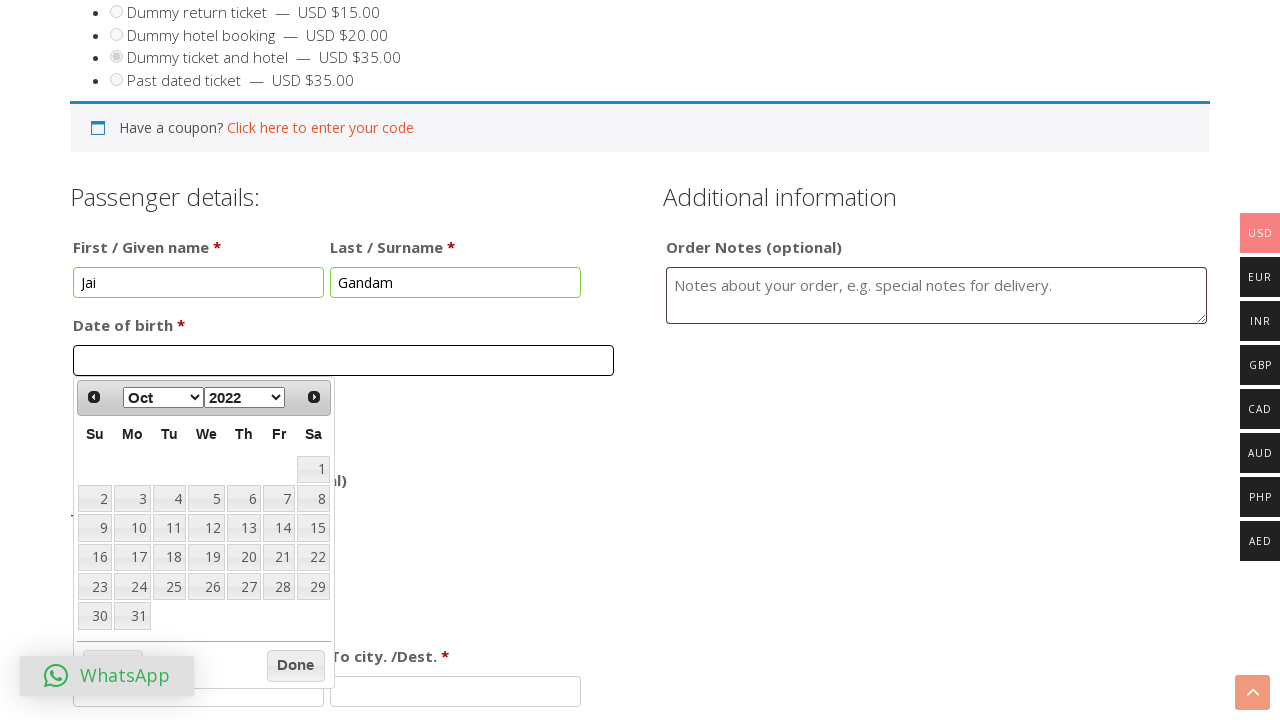

Selected day 20 from date picker at (244, 557) on #ui-datepicker-div table td a:text('20')
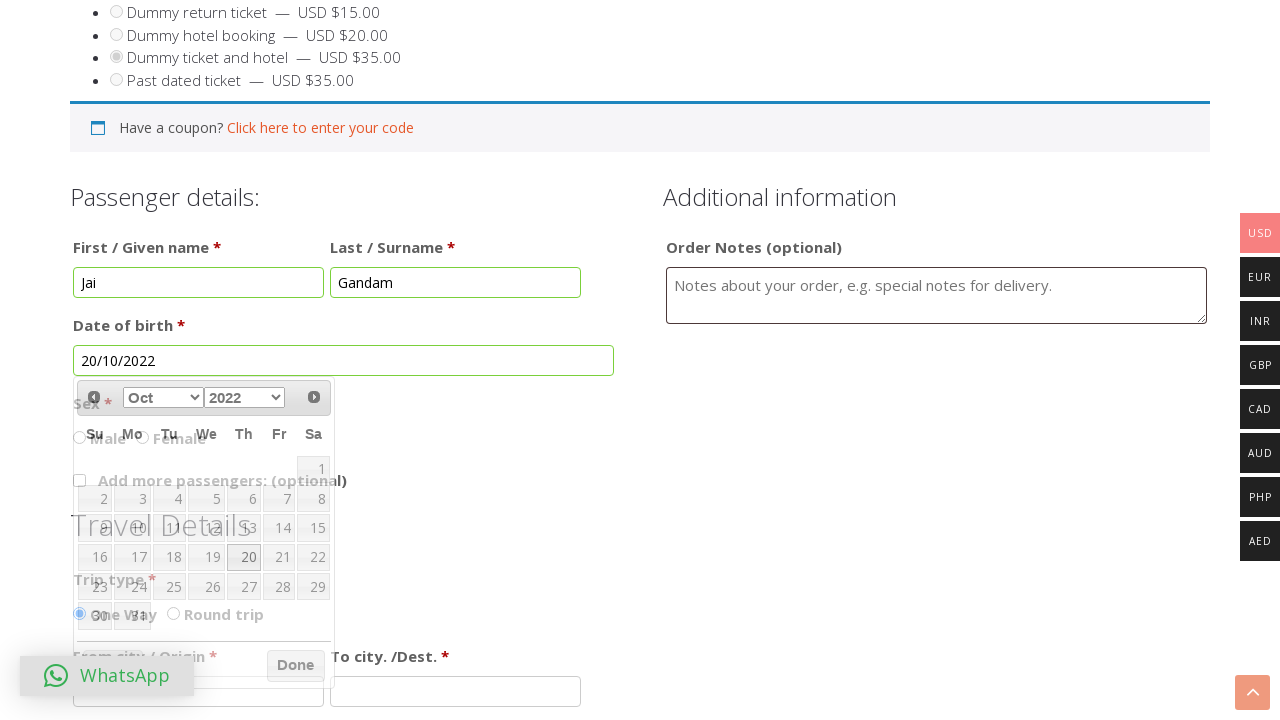

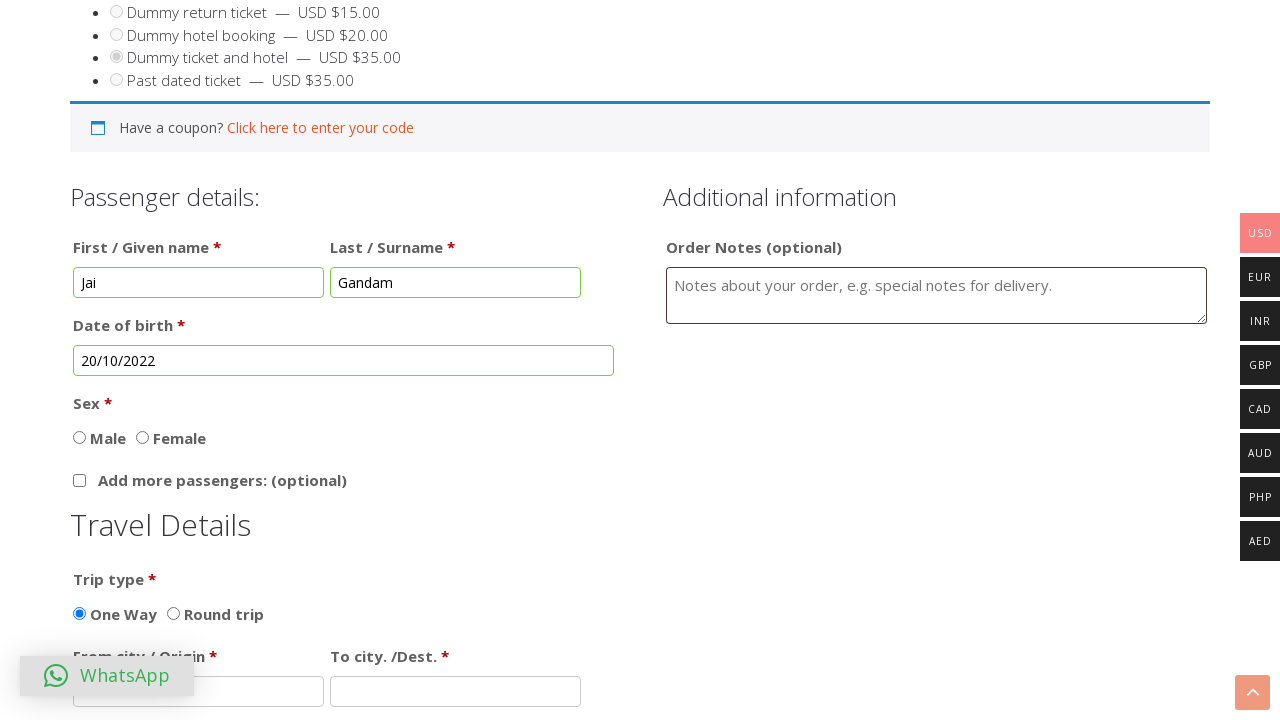